Navigates to the Selenium website and scrolls down the page using keyboard page down actions

Starting URL: https://www.selenium.dev/

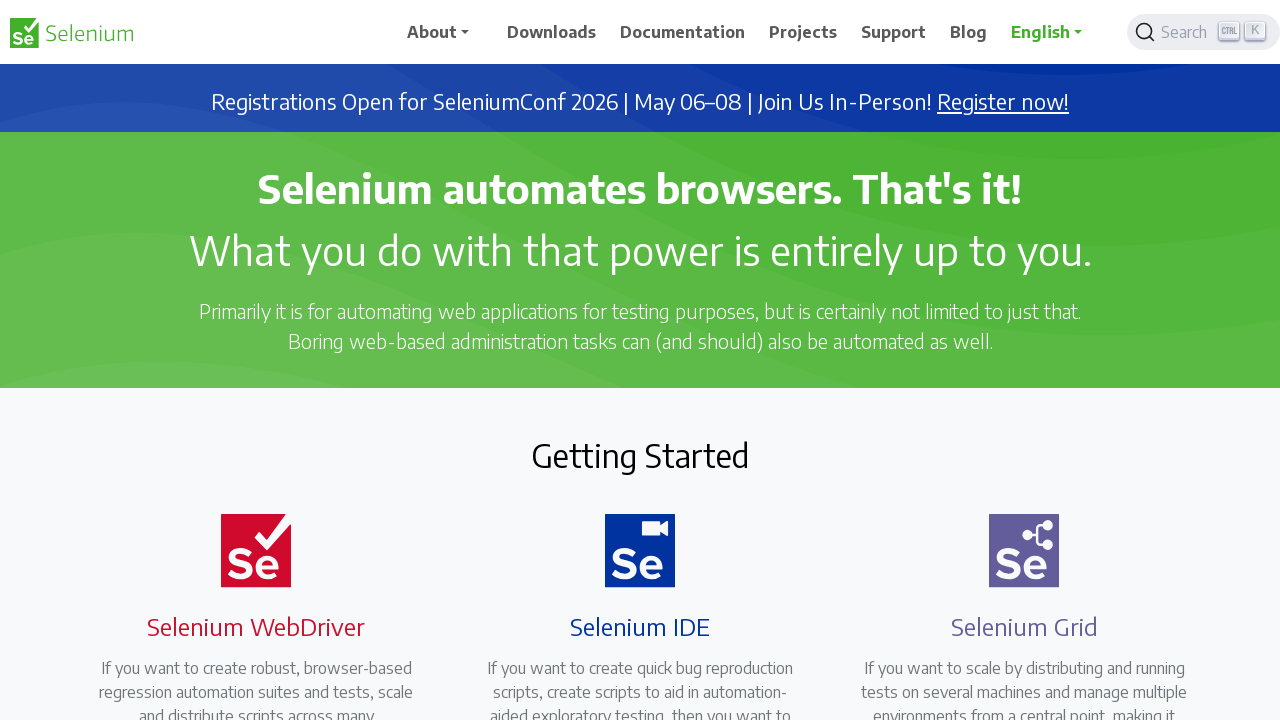

Navigated to Selenium website
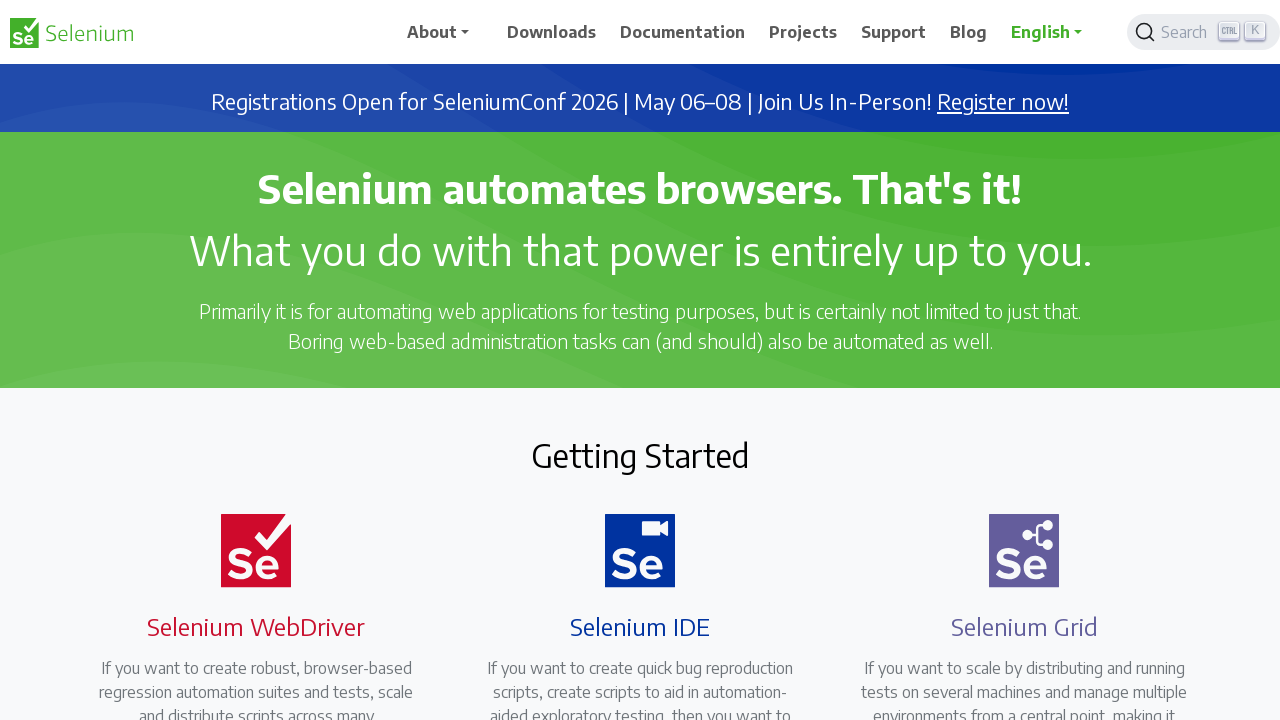

Pressed Page Down to scroll
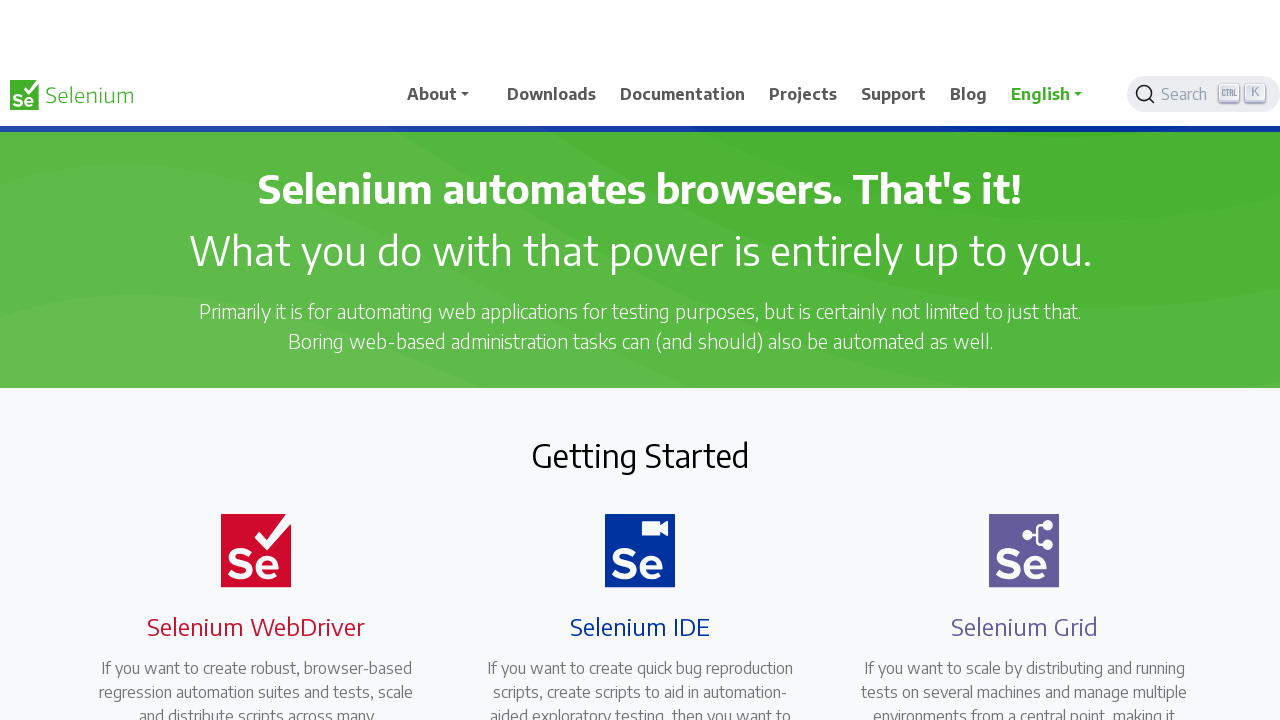

Pressed Page Down again to scroll further
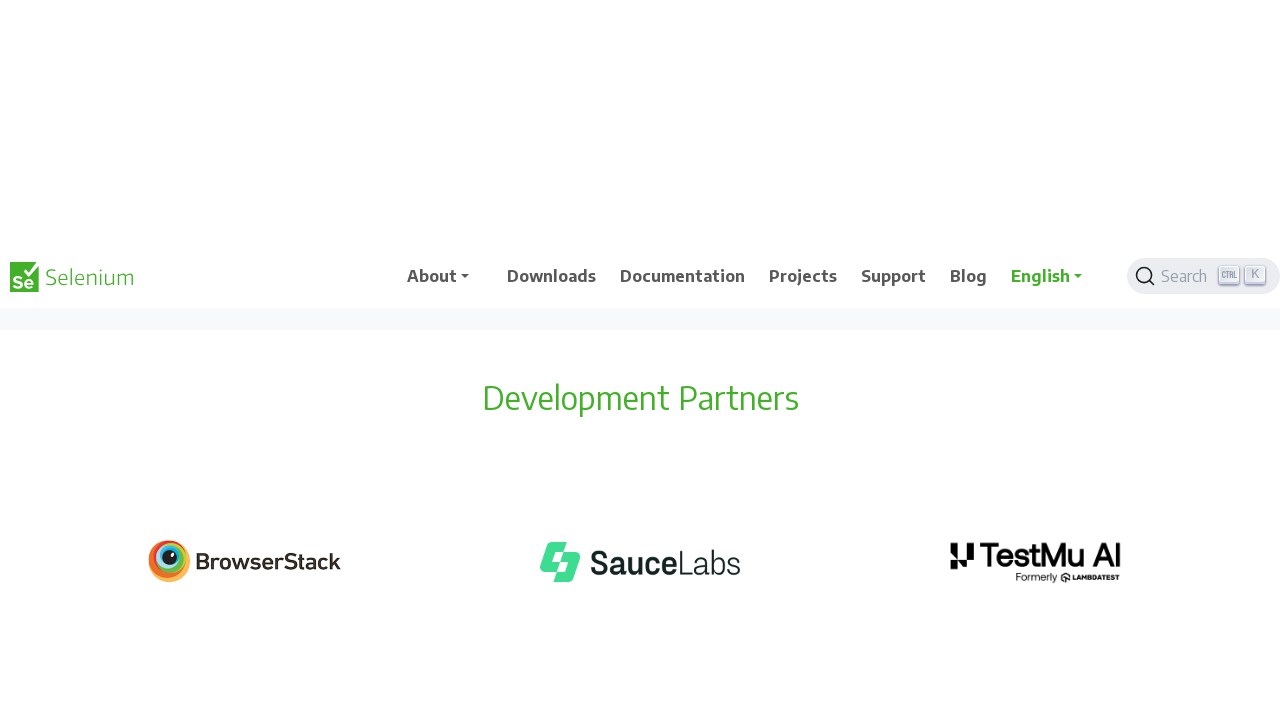

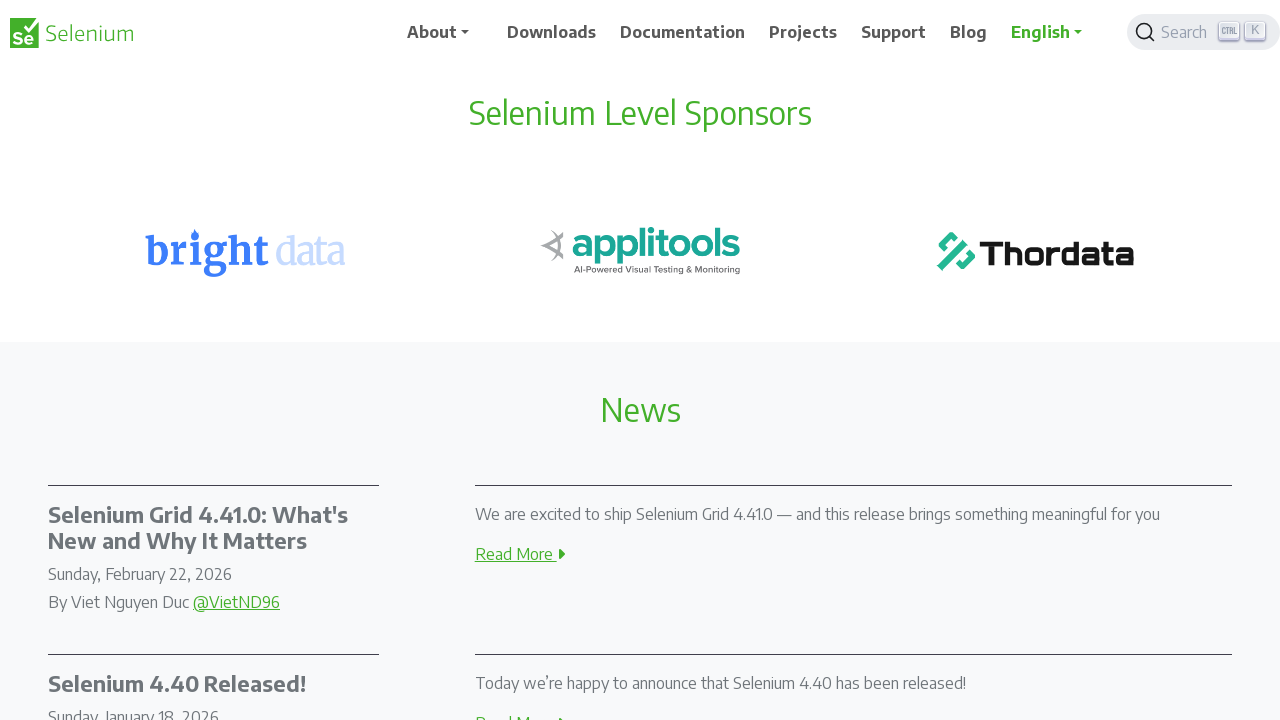